Tests alert functionality by entering a name in a text field, clicking an alert button, verifying the alert contains the name, and accepting the alert

Starting URL: https://rahulshettyacademy.com/AutomationPractice/

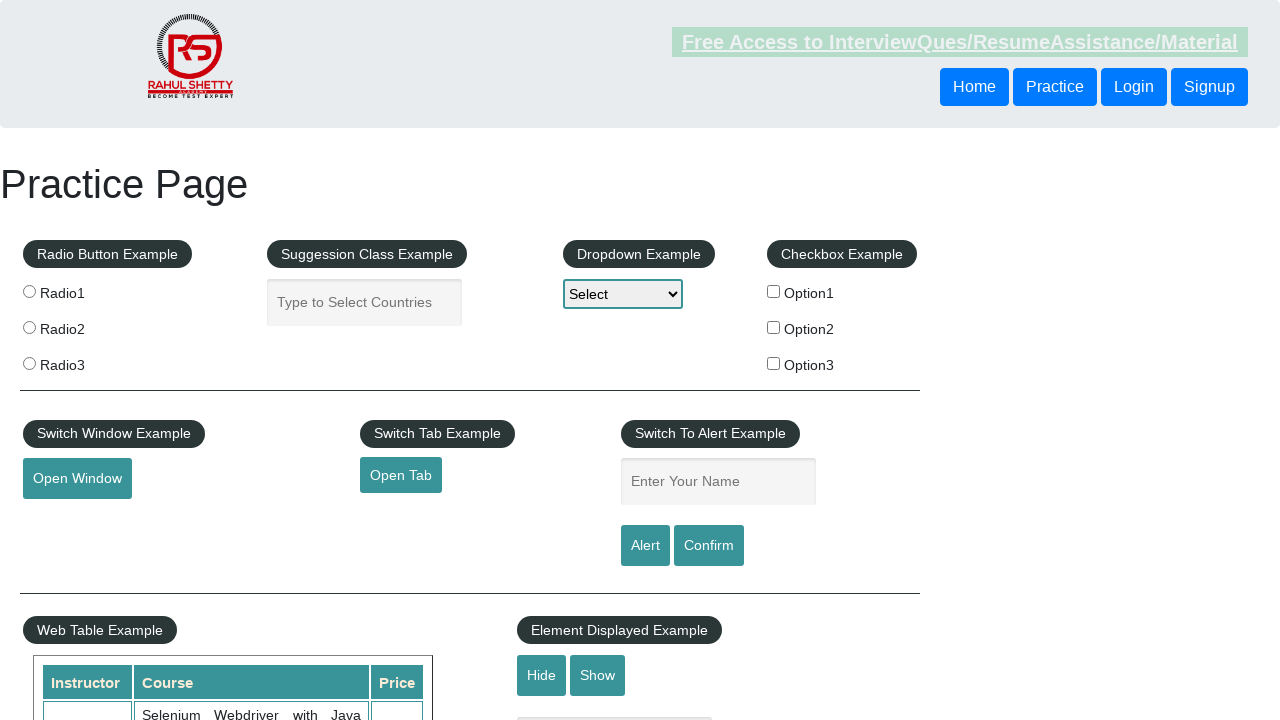

Filled name field with 'Rahul' on #name
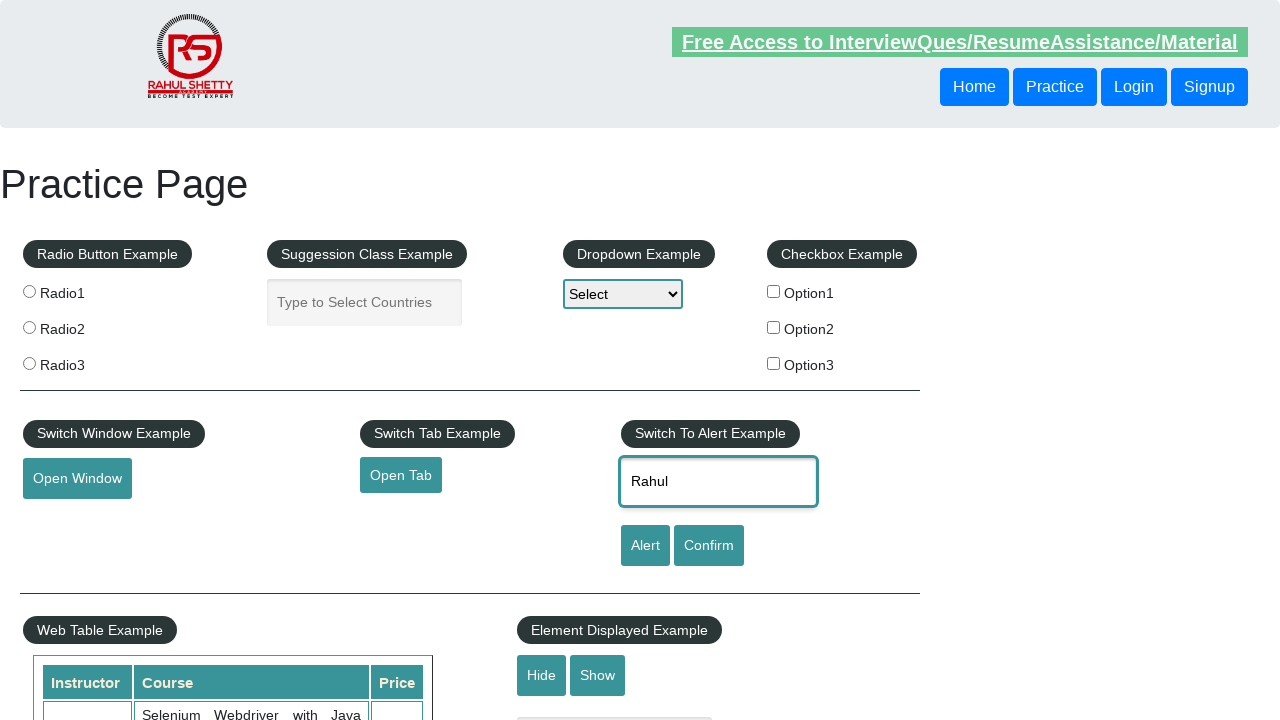

Clicked alert button at (645, 546) on #alertbtn
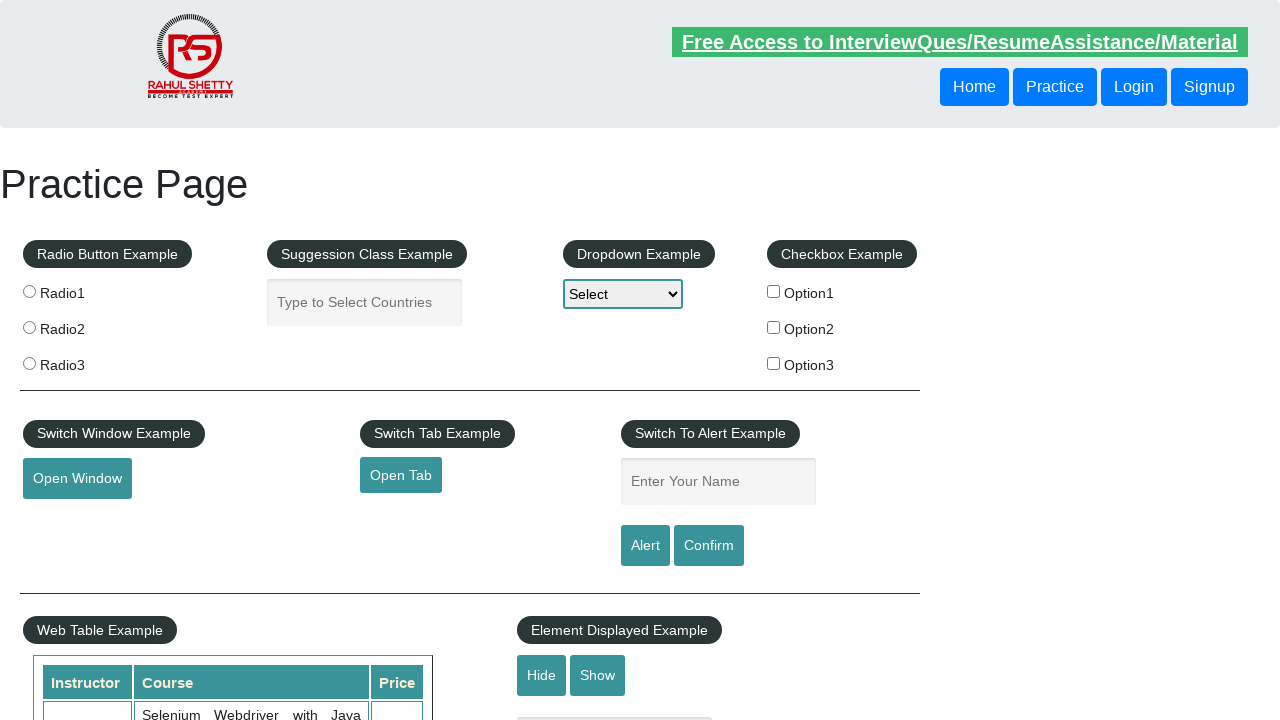

Set up dialog handler to accept alerts
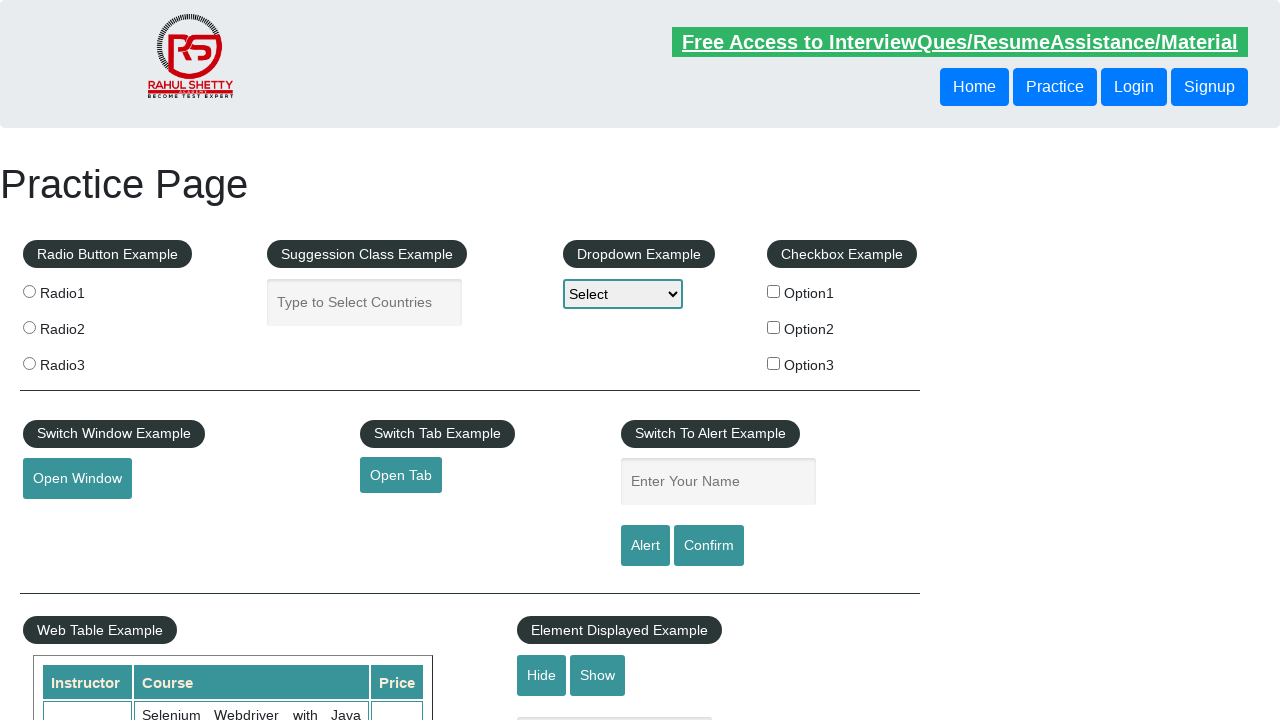

Set up dialog handler with name verification
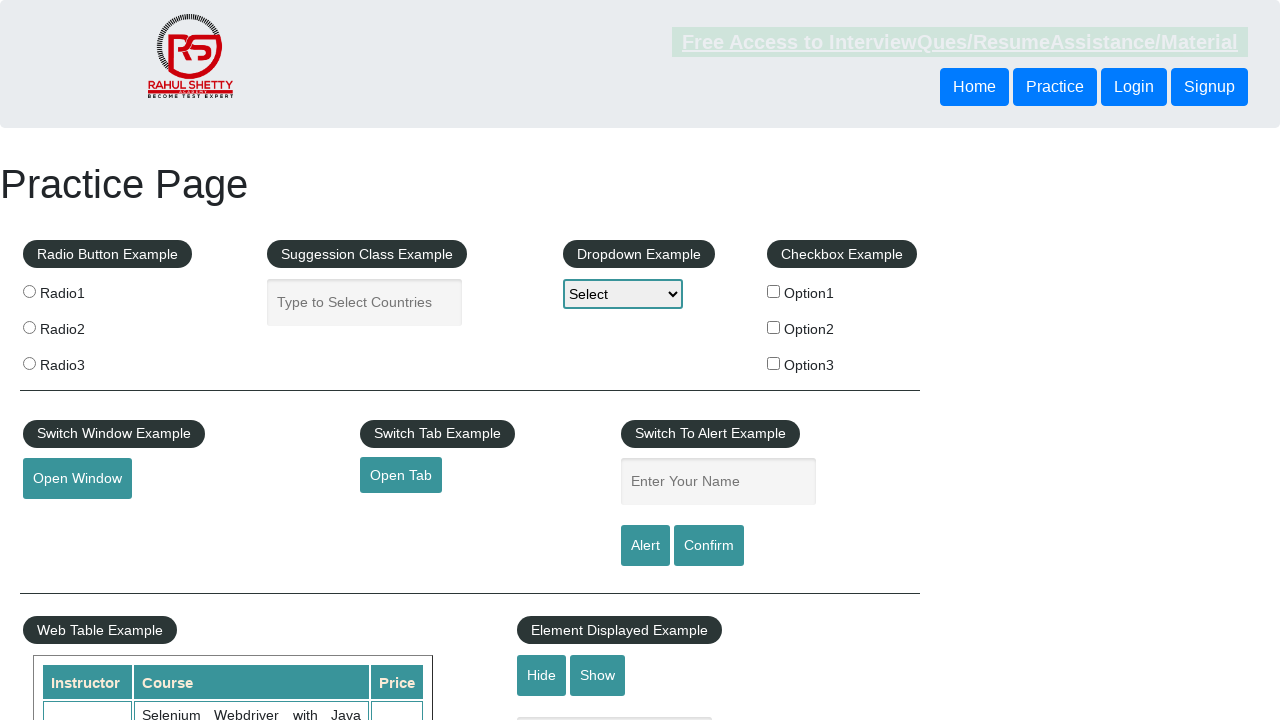

Clicked alert button to trigger alert with verification at (645, 546) on #alertbtn
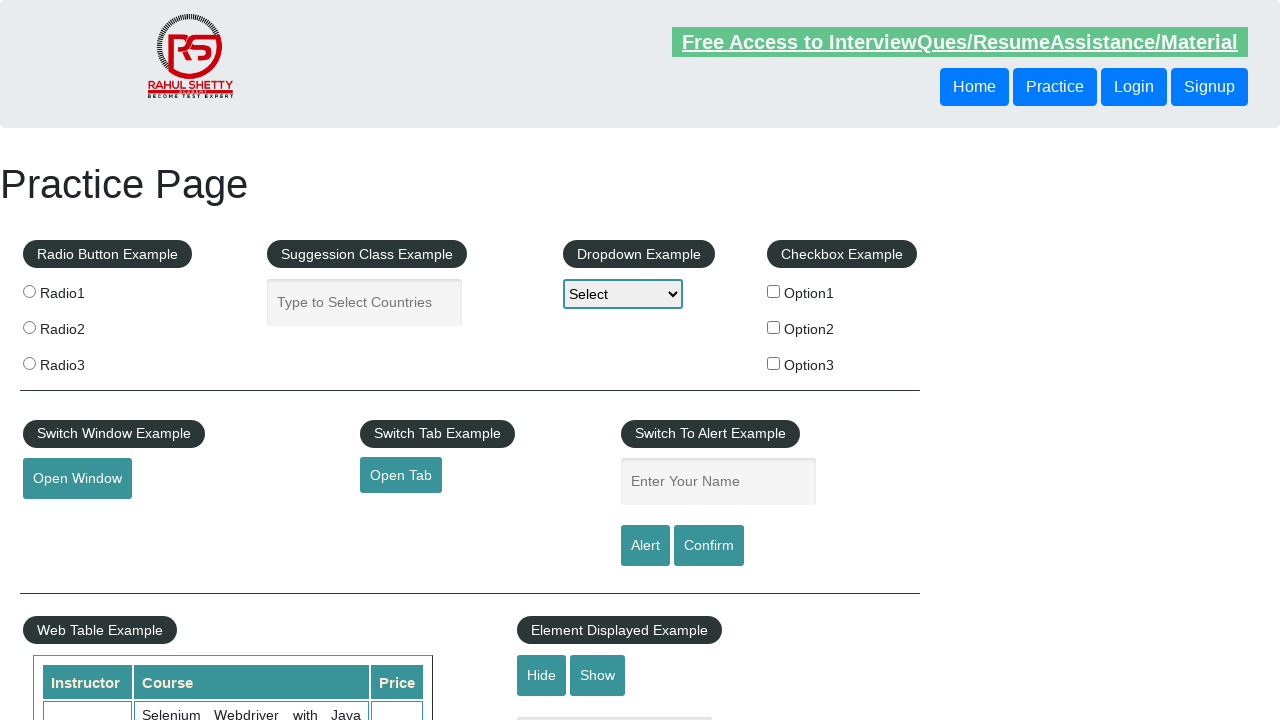

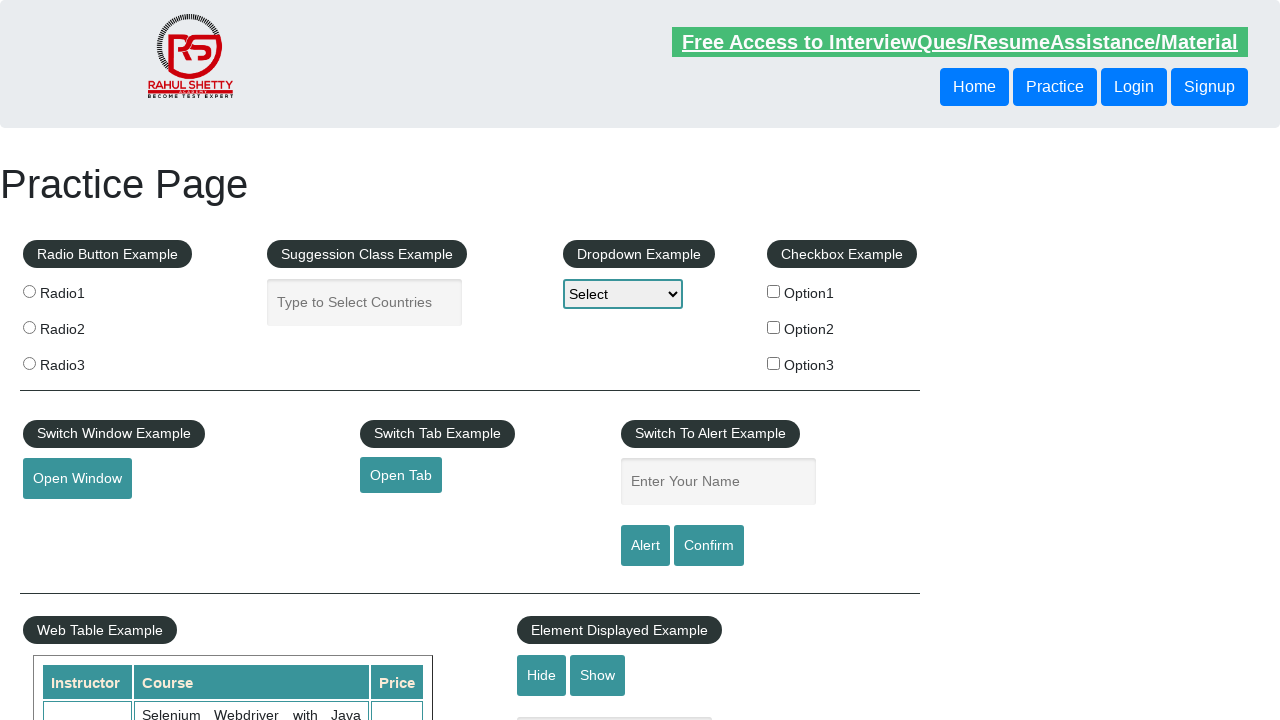